Navigates to the training-support.net homepage and clicks on the "About Us" link to navigate to the about page

Starting URL: https://www.training-support.net

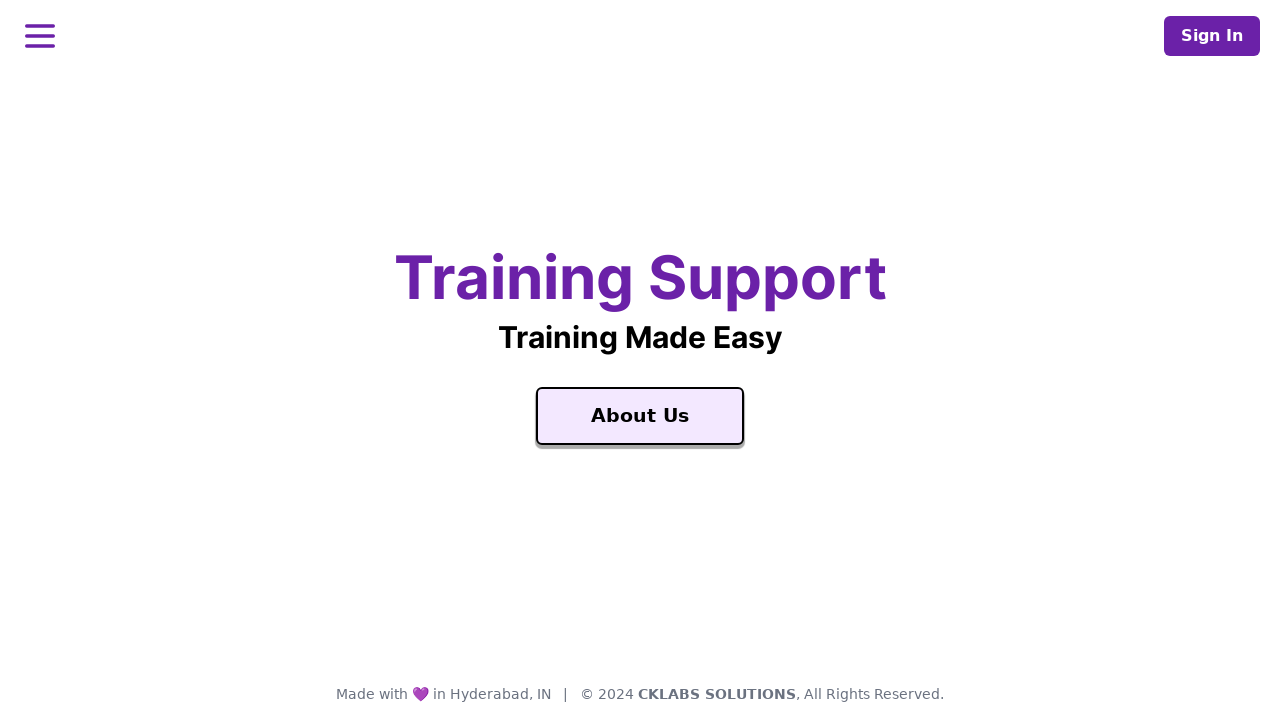

Navigated to training-support.net homepage
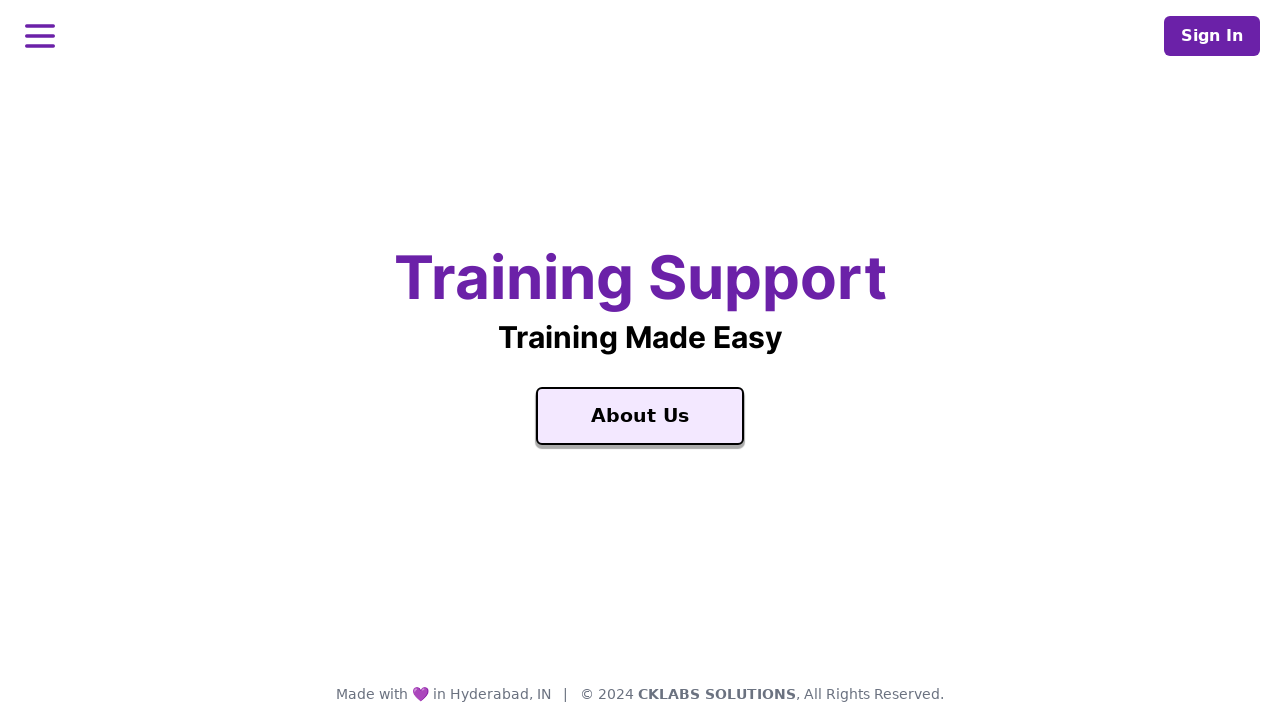

Clicked on the 'About Us' link at (640, 416) on xpath=//a[contains(text(), 'About Us')]
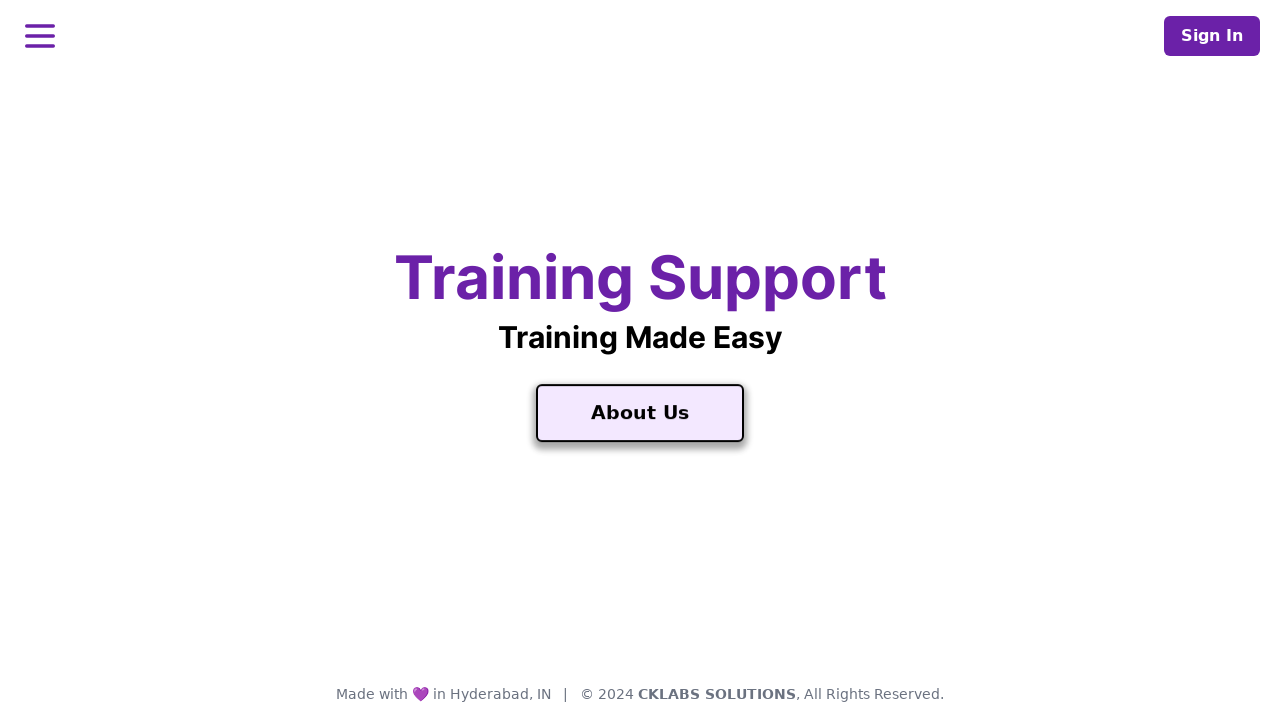

About Us page loaded successfully
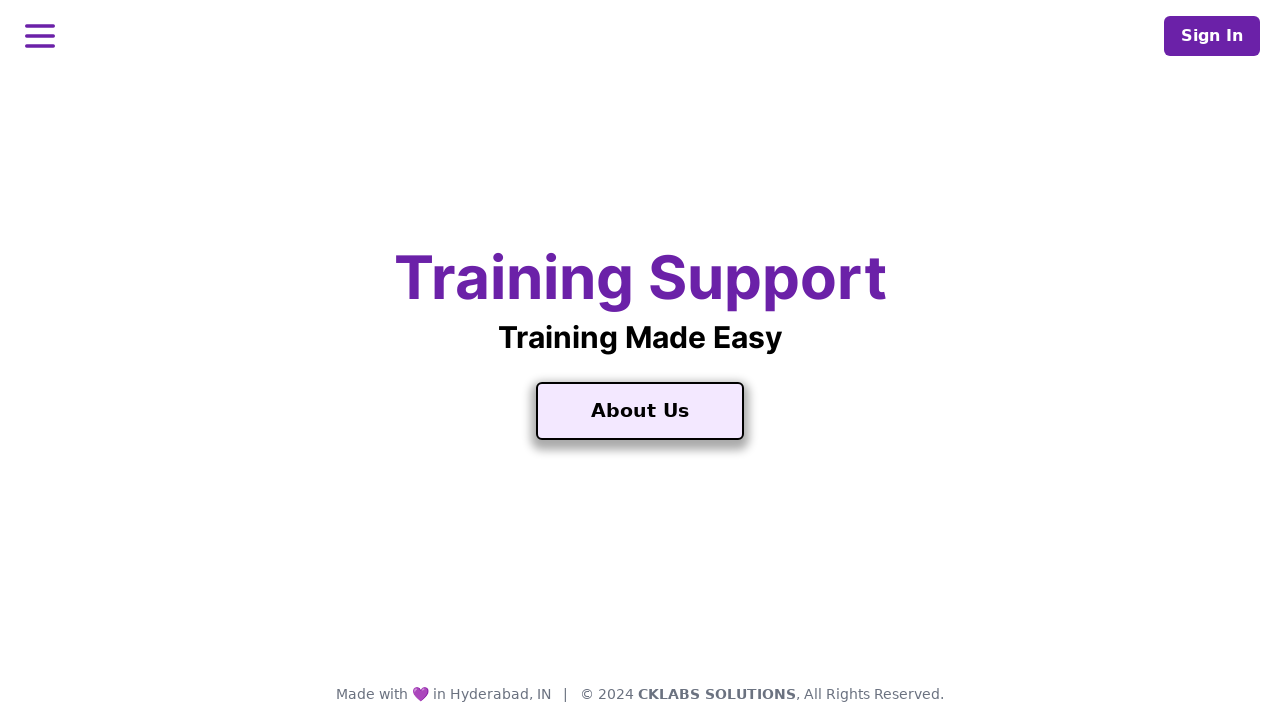

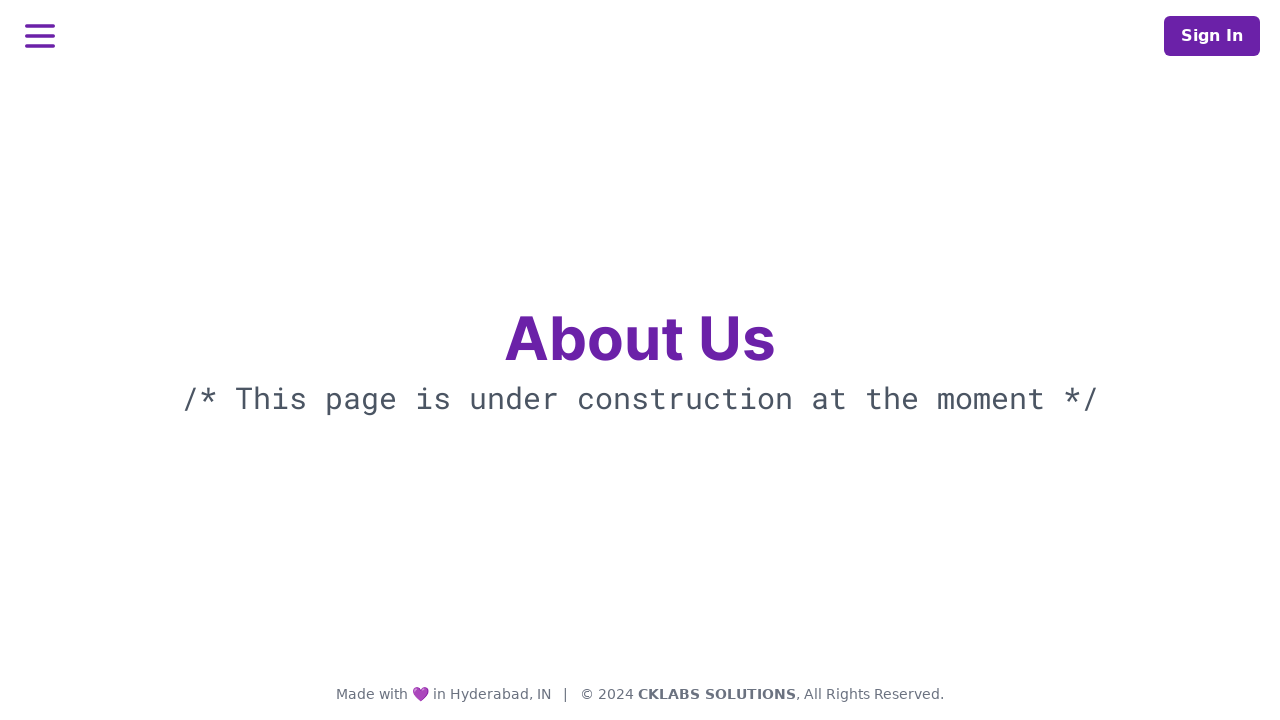